Tests navigation on a training website by clicking the "About Us" link and verifying the page transition.

Starting URL: https://v1.training-support.net/

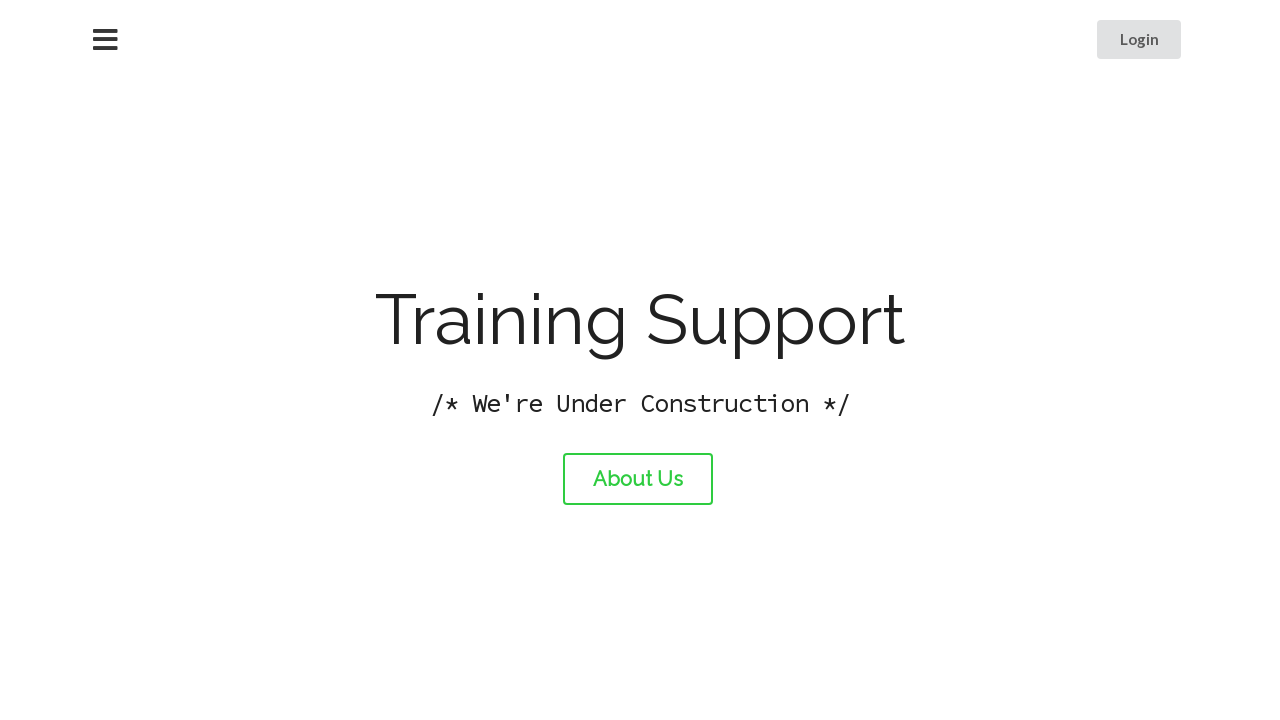

Clicked the 'About Us' link at (638, 479) on #about-link
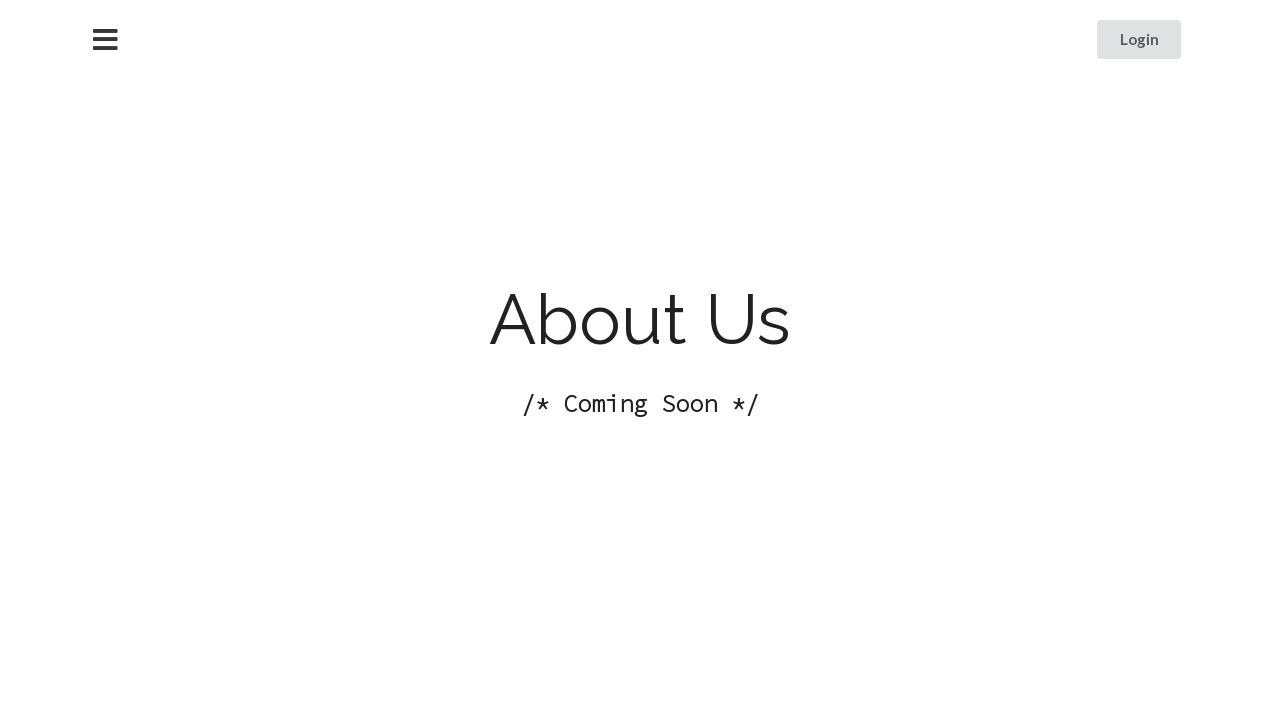

Page navigation completed and loaded
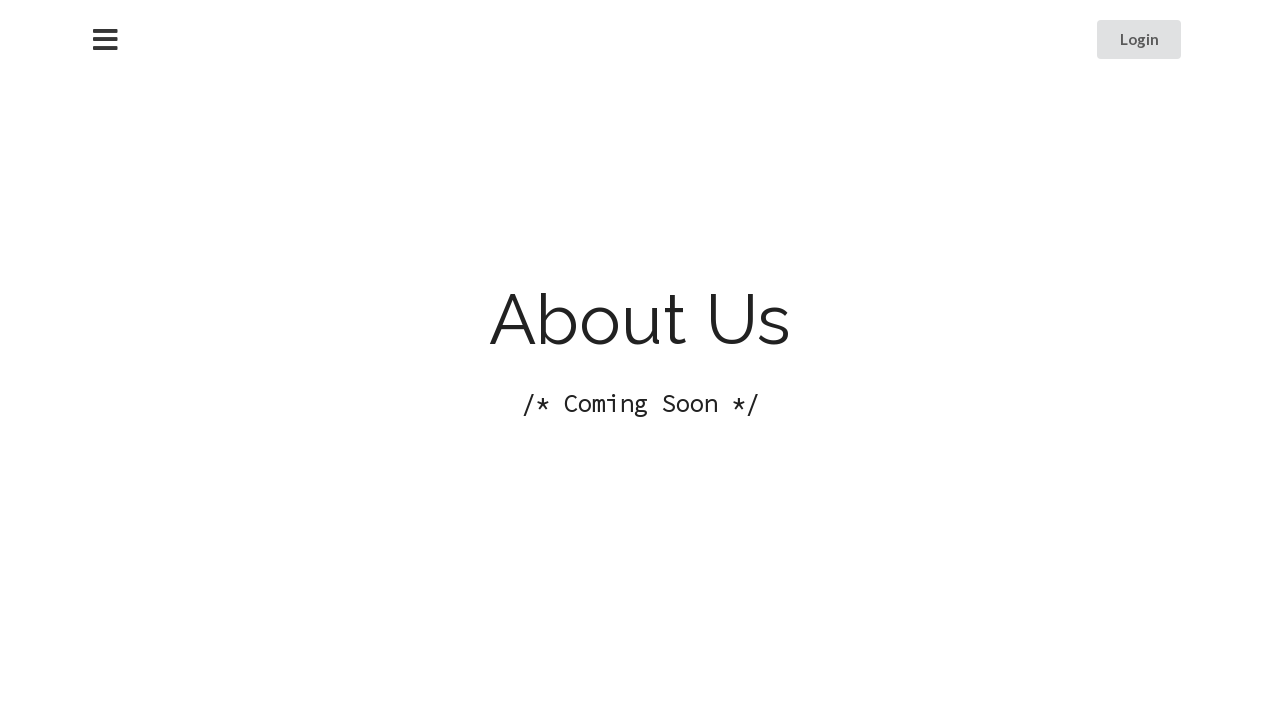

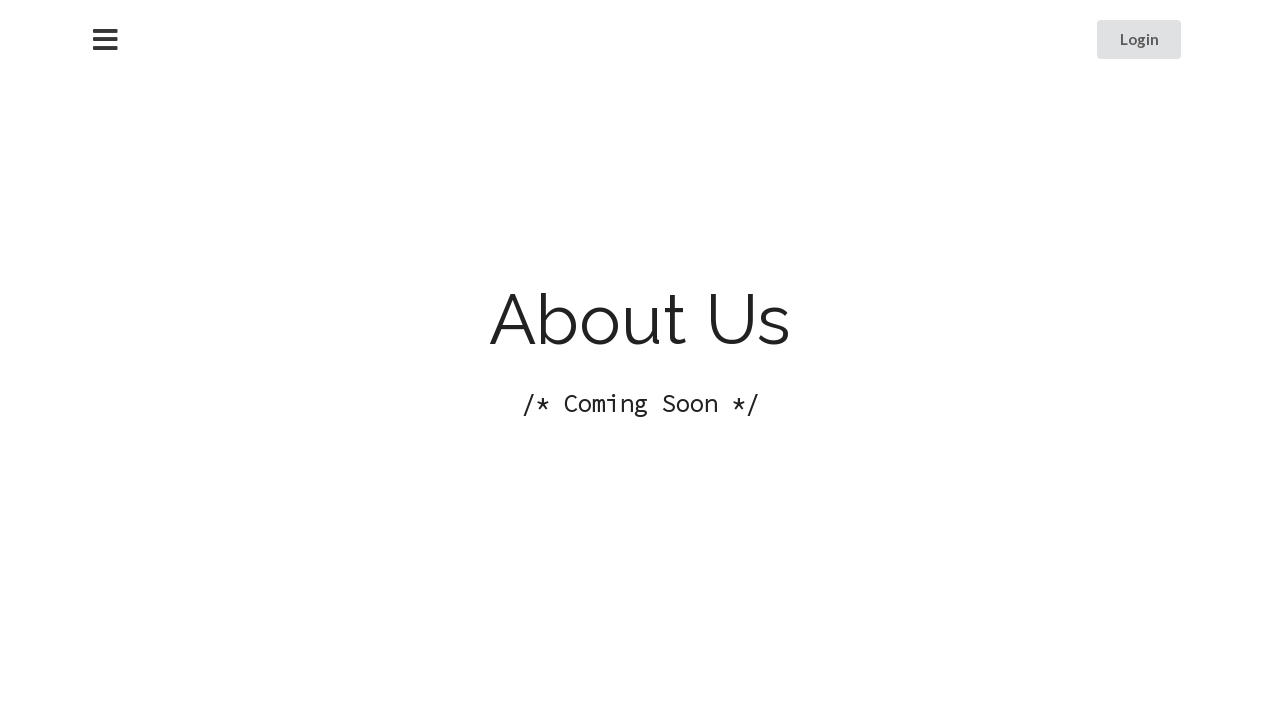